Tests window handling by verifying page text and title, clicking a link to open a new window, verifying the new window's content, and switching back to the original window.

Starting URL: https://the-internet.herokuapp.com/windows

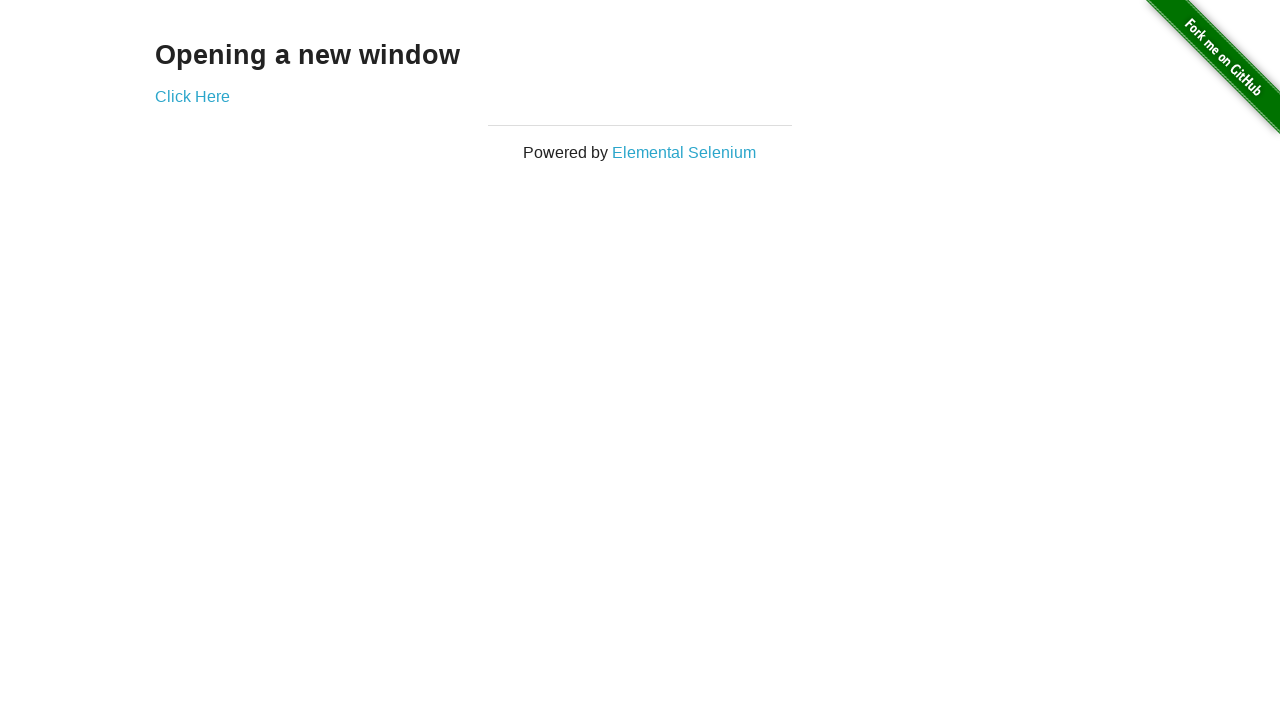

Verified page heading text is 'Opening a new window'
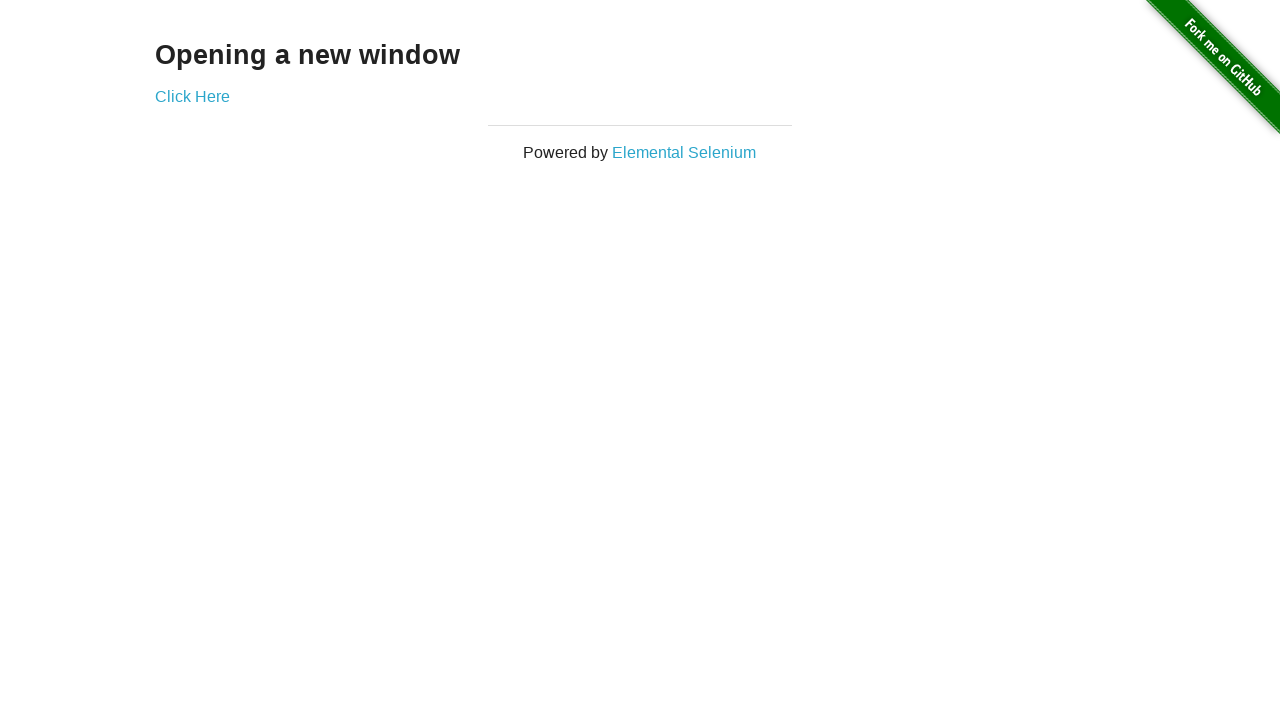

Verified page title contains 'The Internet'
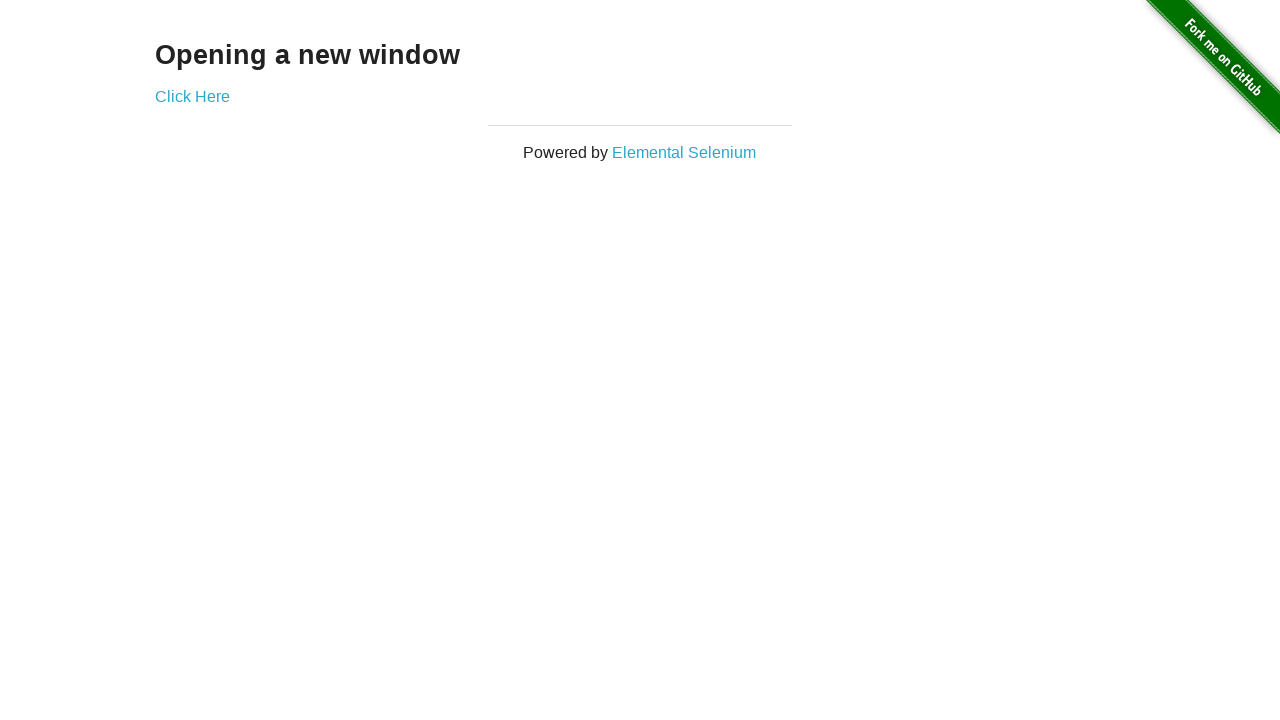

Clicked 'Click Here' link to open new window at (192, 96) on text=Click Here
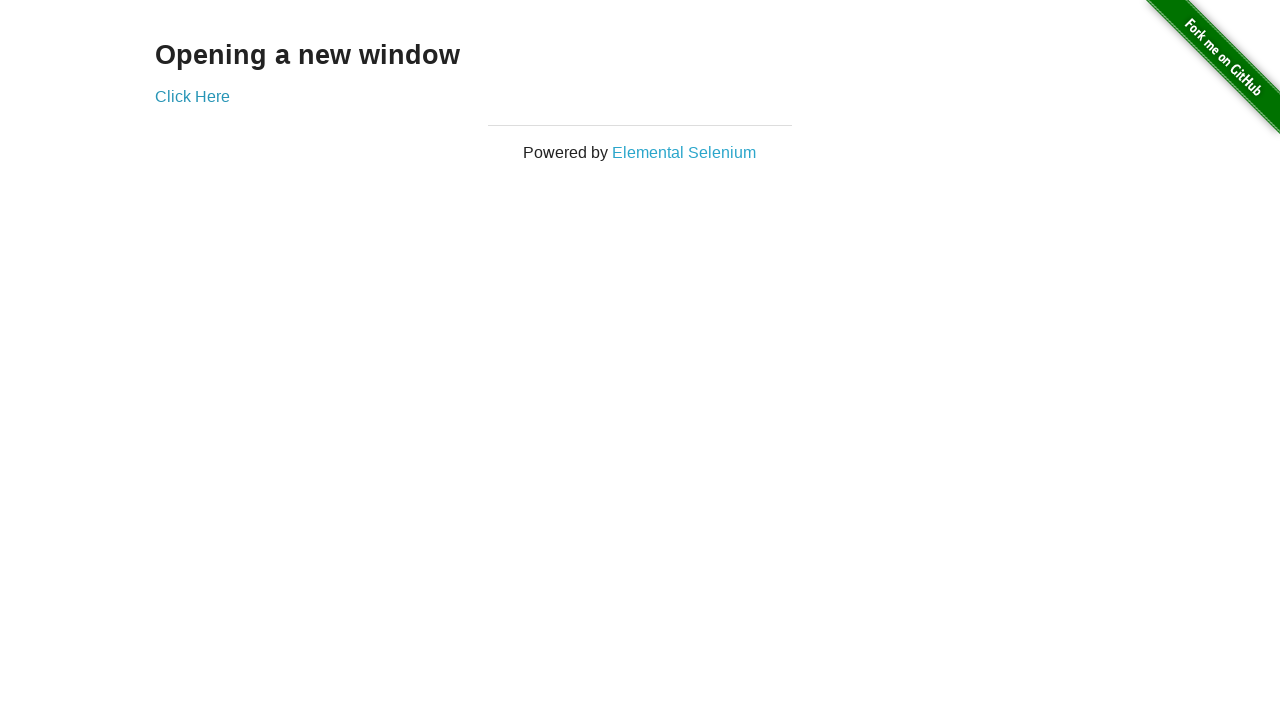

New window loaded and ready
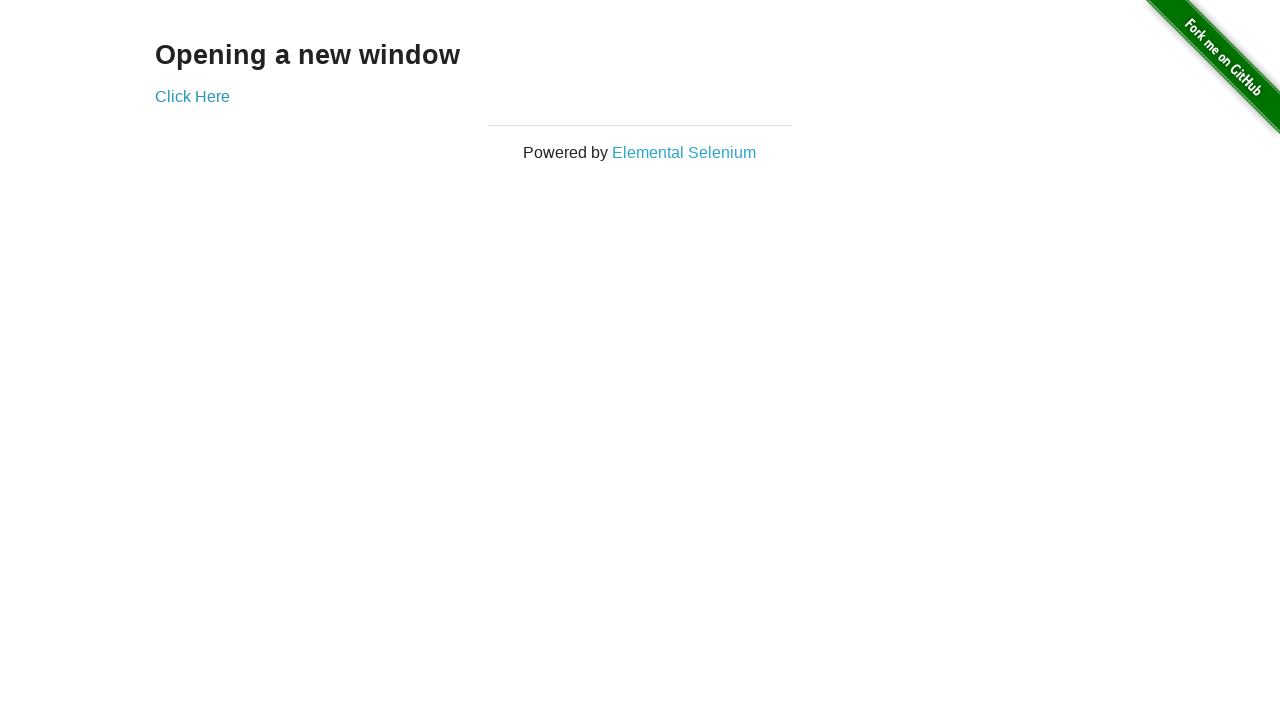

Verified new window title is 'New Window'
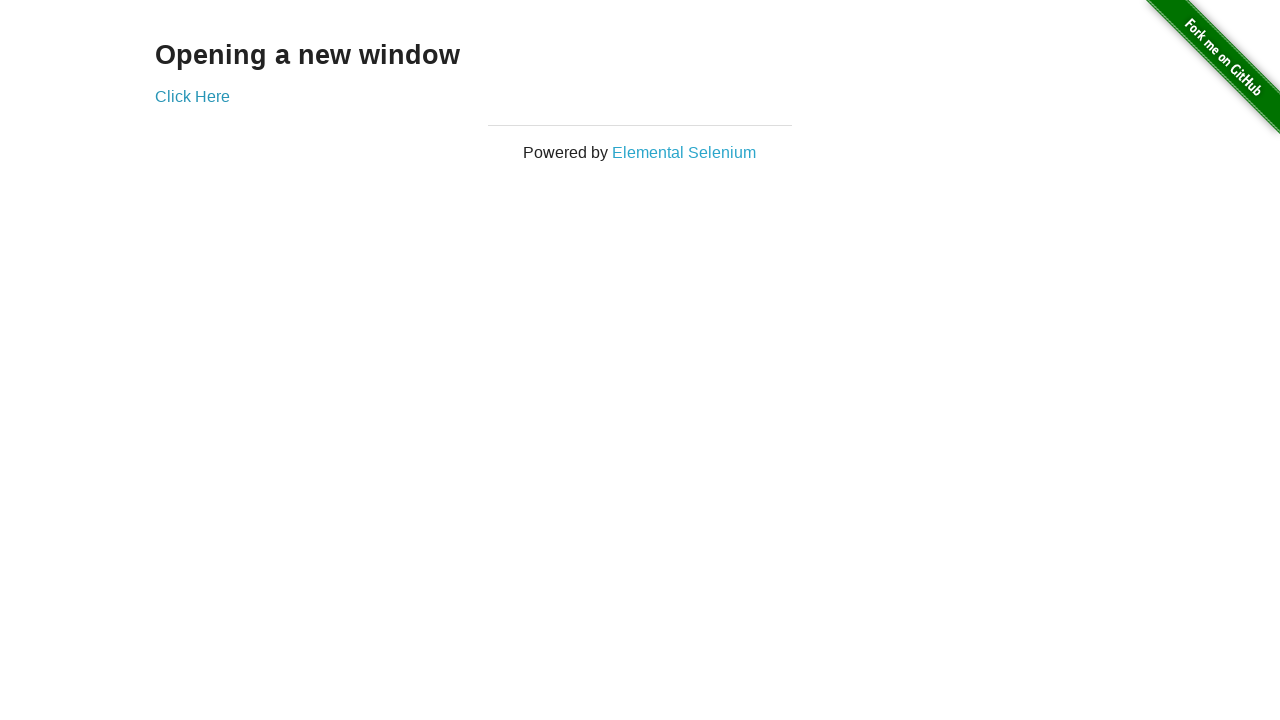

Verified new window heading text is 'New Window'
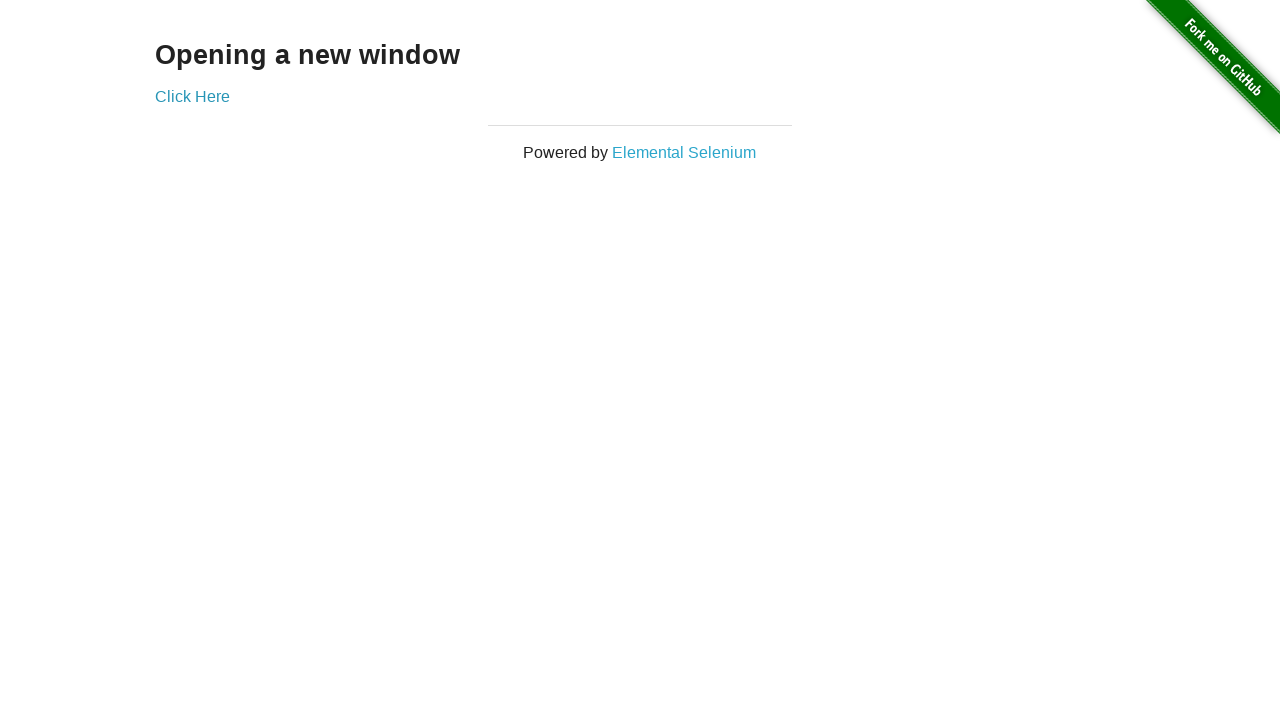

Switched back to original window
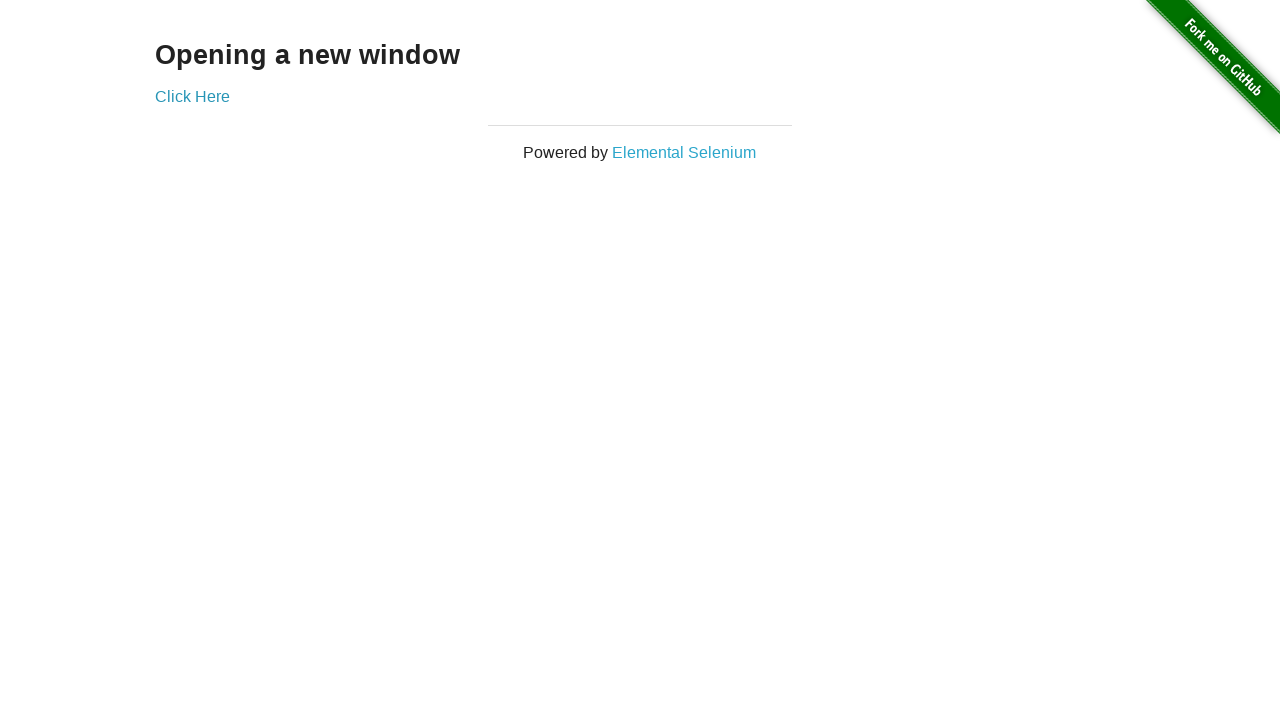

Verified original page title still contains 'The Internet'
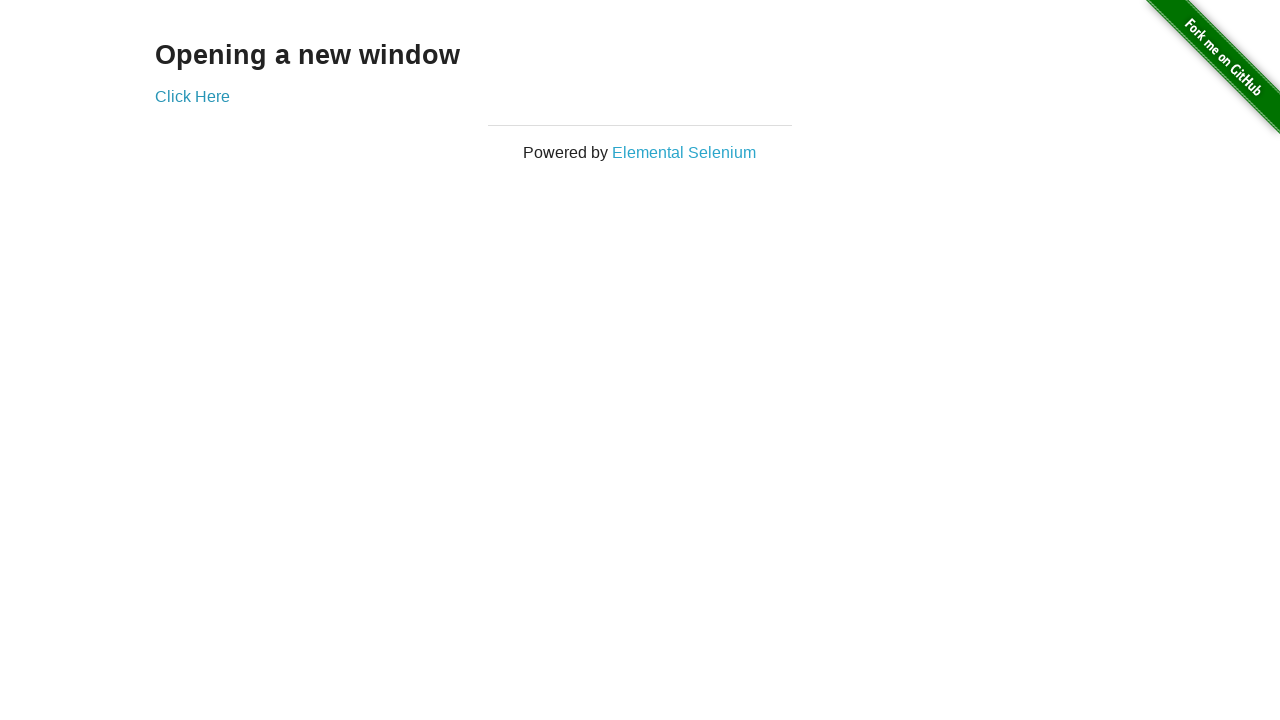

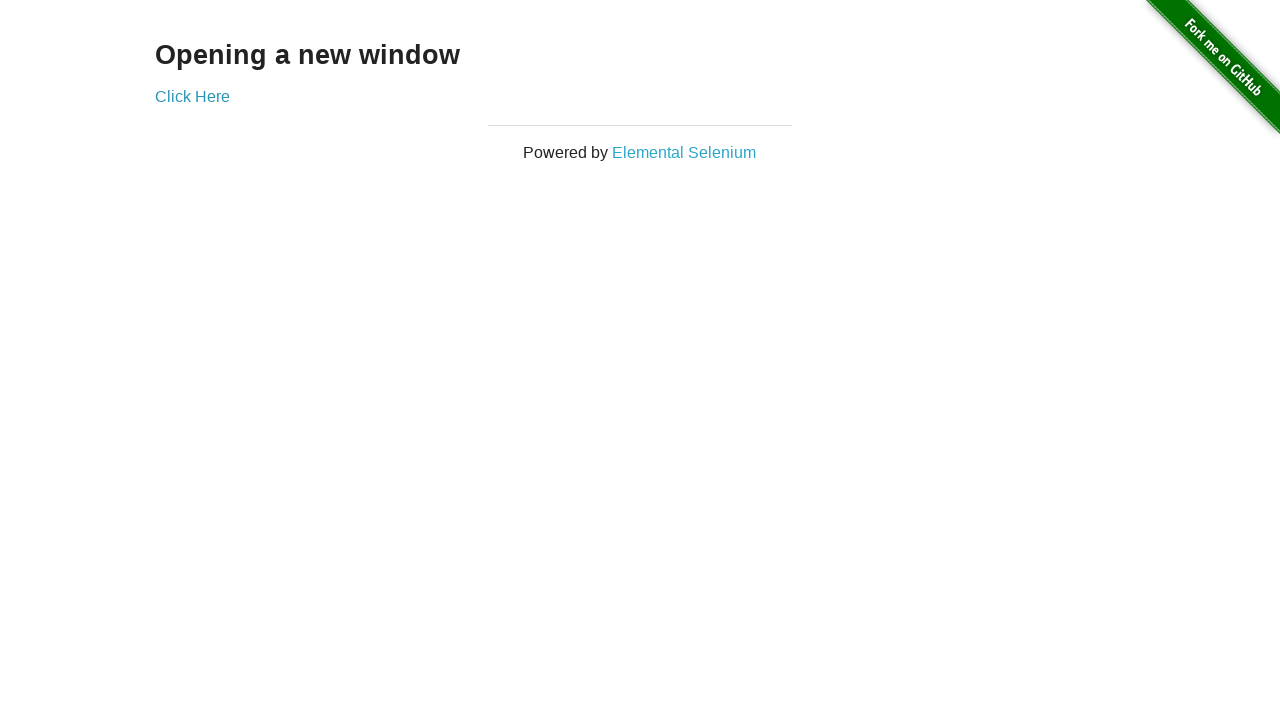